Simple test that navigates to User Inyerface and clicks the link to start the game

Starting URL: https://userinyerface.com/

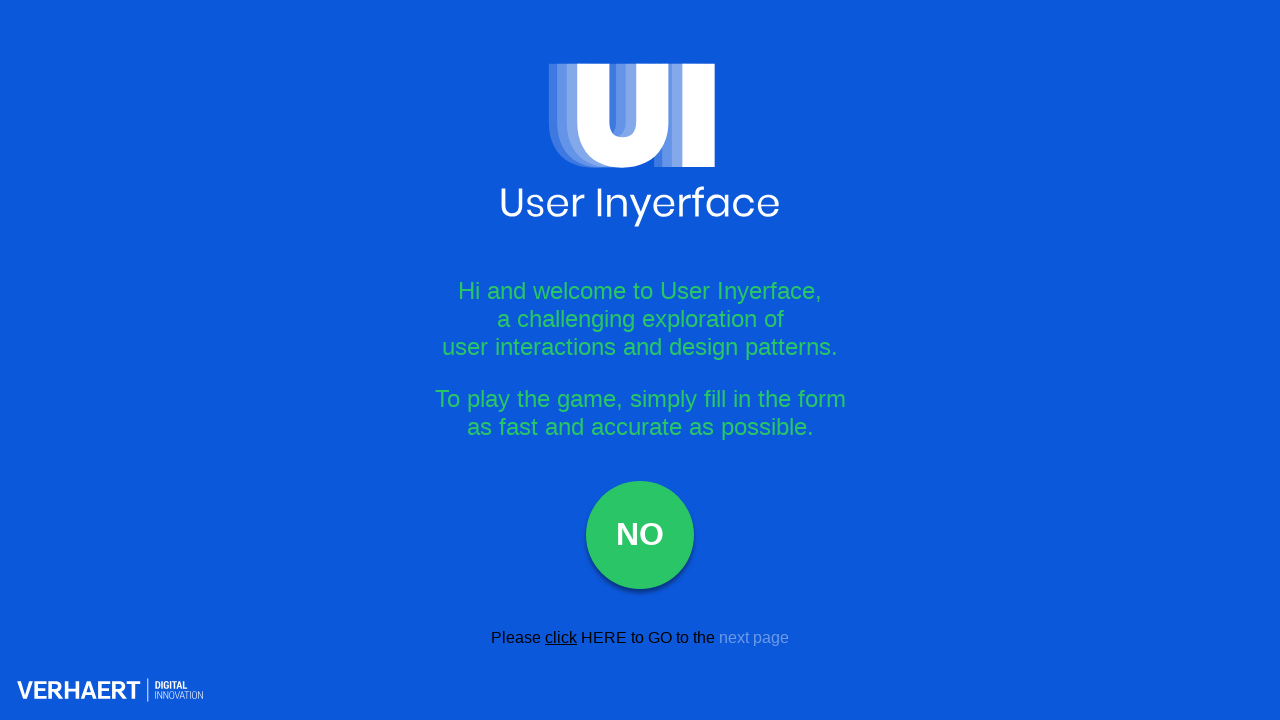

Navigated to User Inyerface starting page
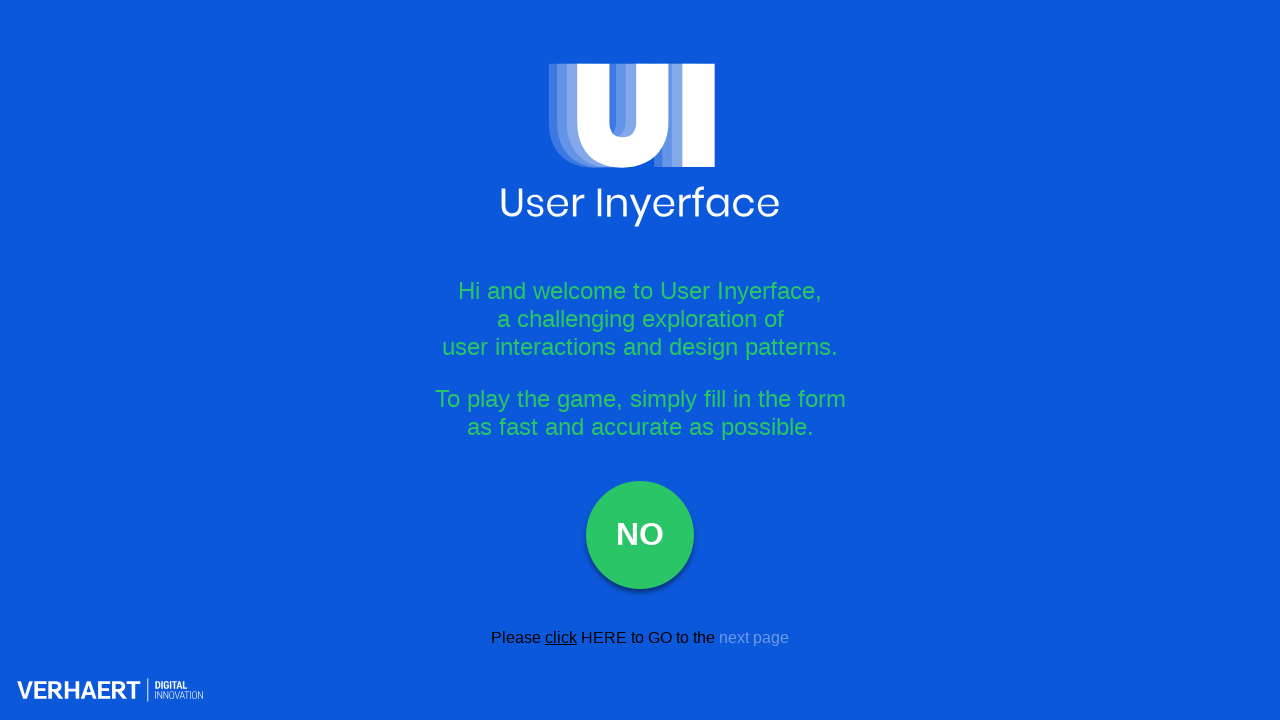

Clicked the link to start the game at (604, 637) on xpath=/html/body/div/div[1]/div/div[4]/p/a
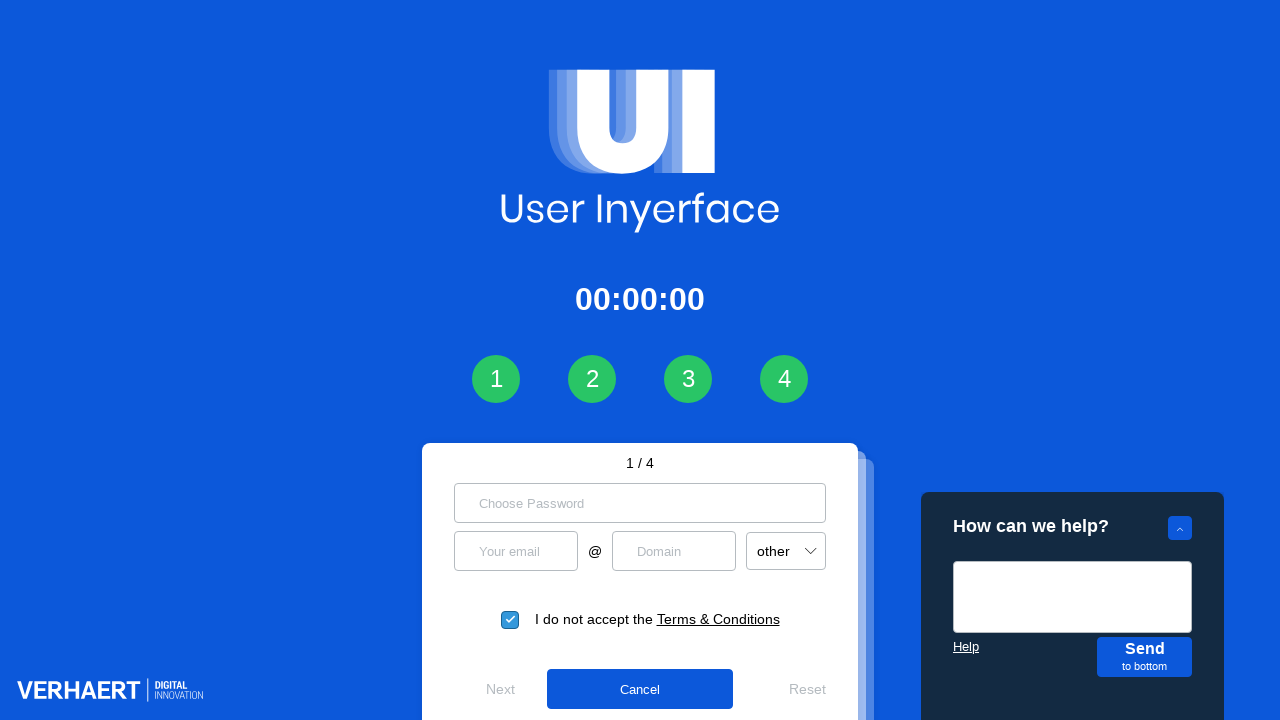

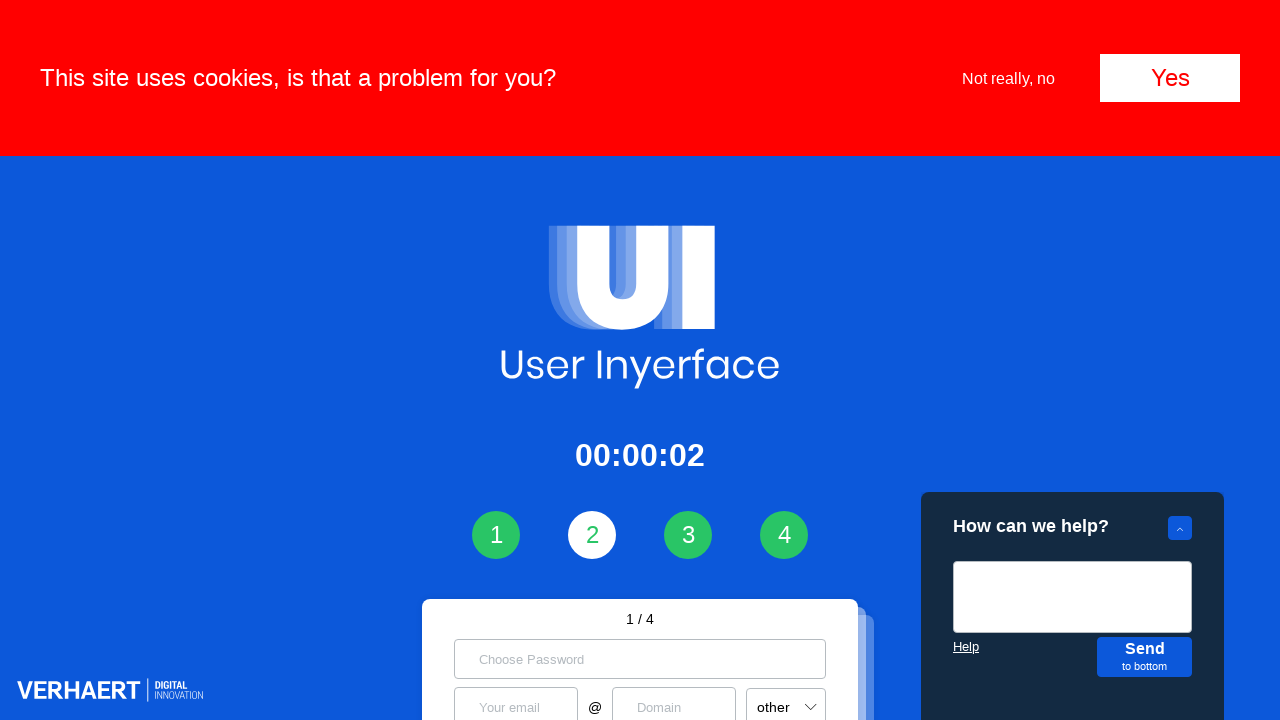